Tests an e-commerce site's product search and add to cart functionality by searching for products containing 'ca', verifying results count, and adding specific items to cart

Starting URL: https://rahulshettyacademy.com/seleniumPractise/#/

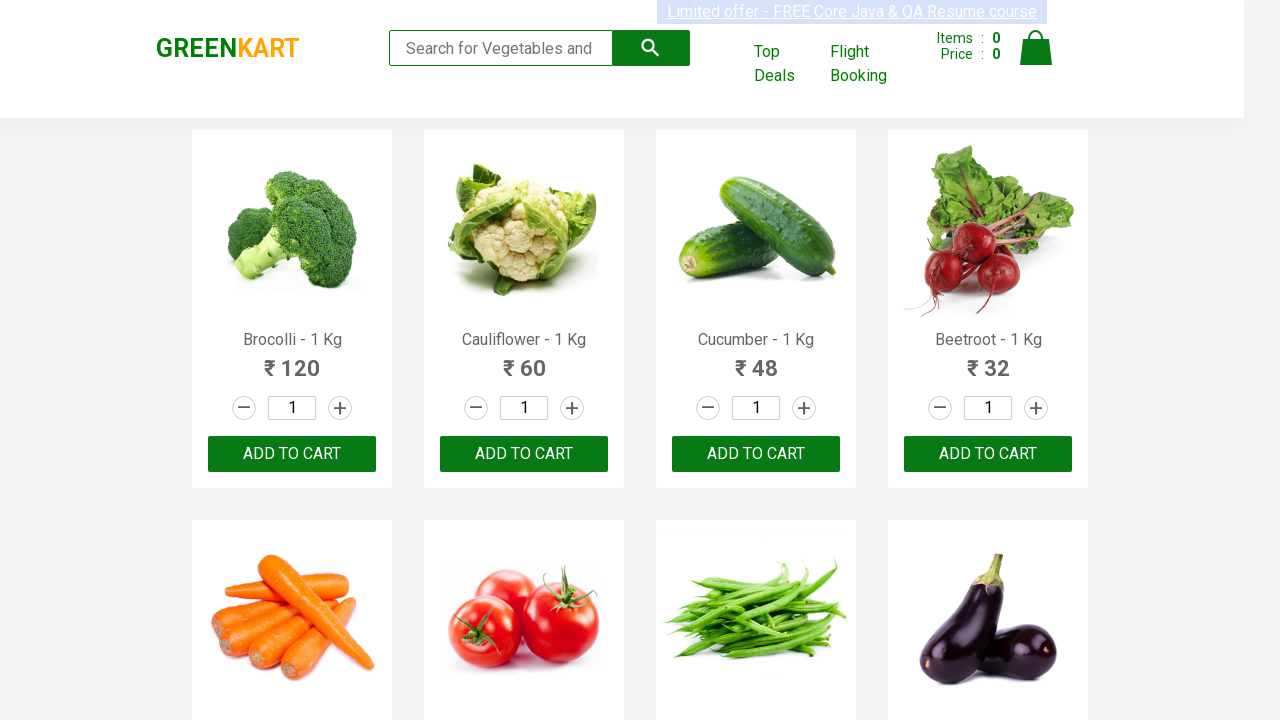

Filled search keyword field with 'ca' on .search-keyword
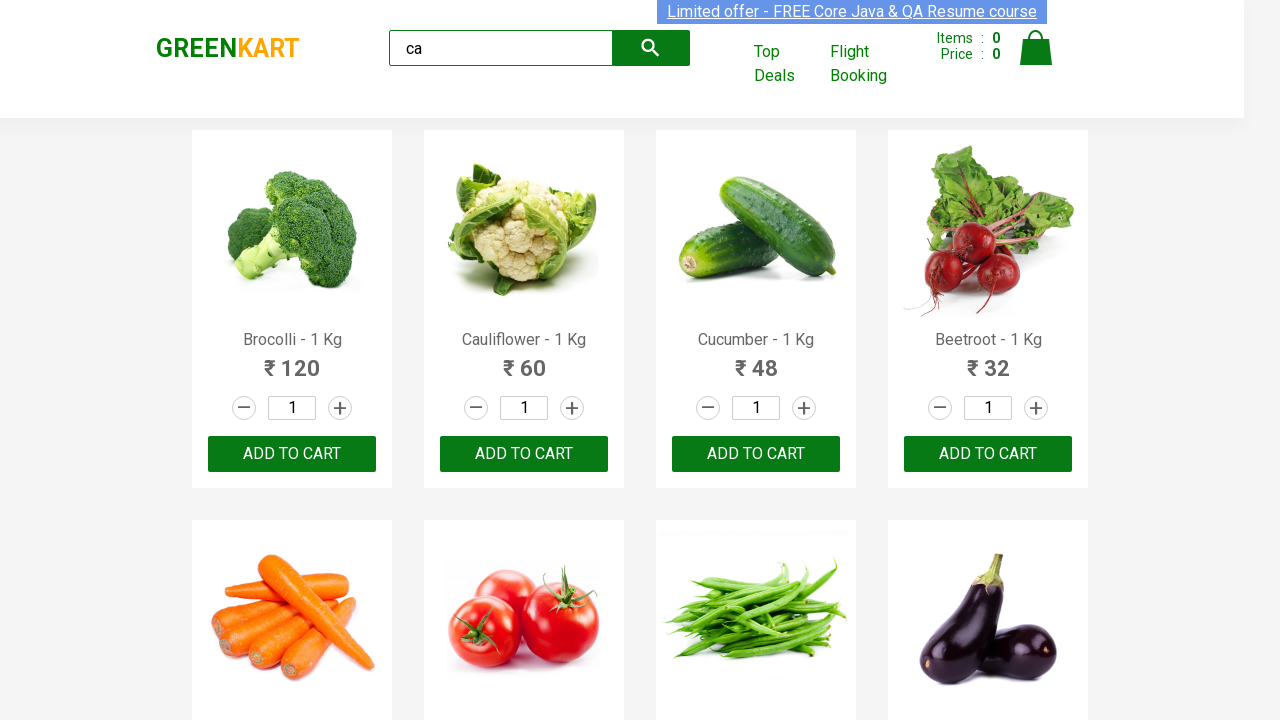

Waited 2 seconds for products to load after search
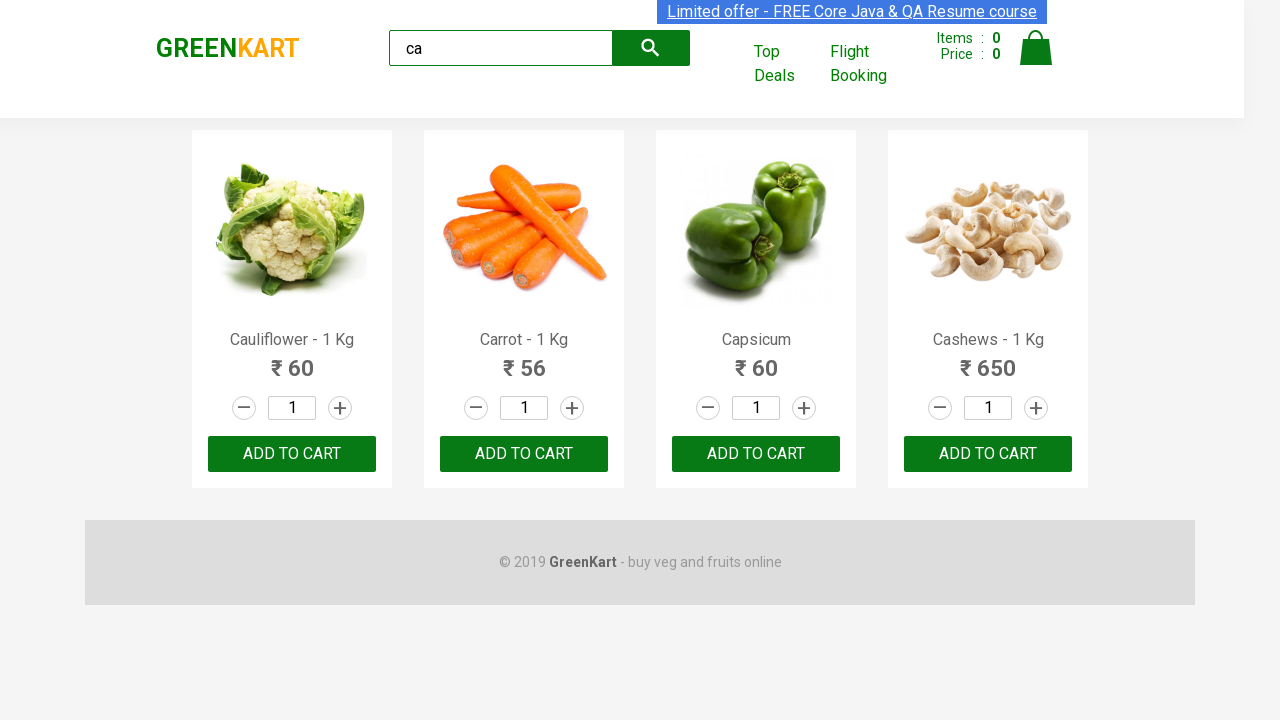

Located all visible products
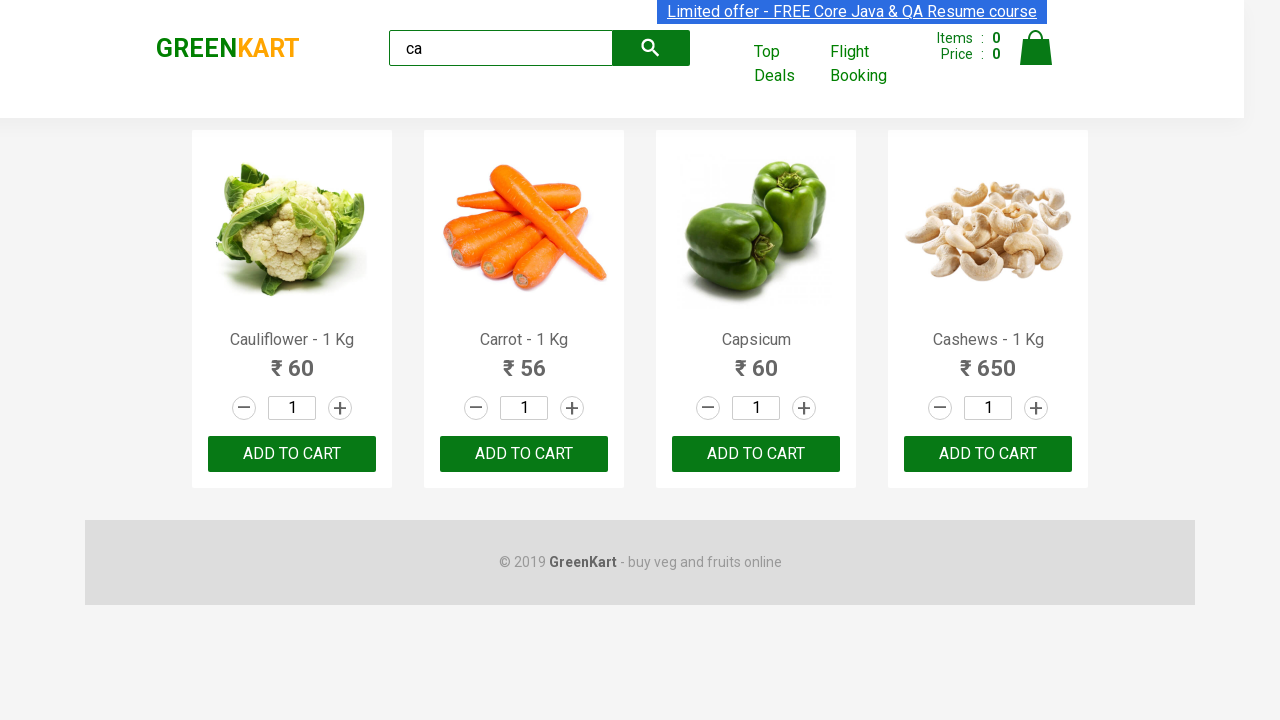

Verified that 4 visible products are displayed
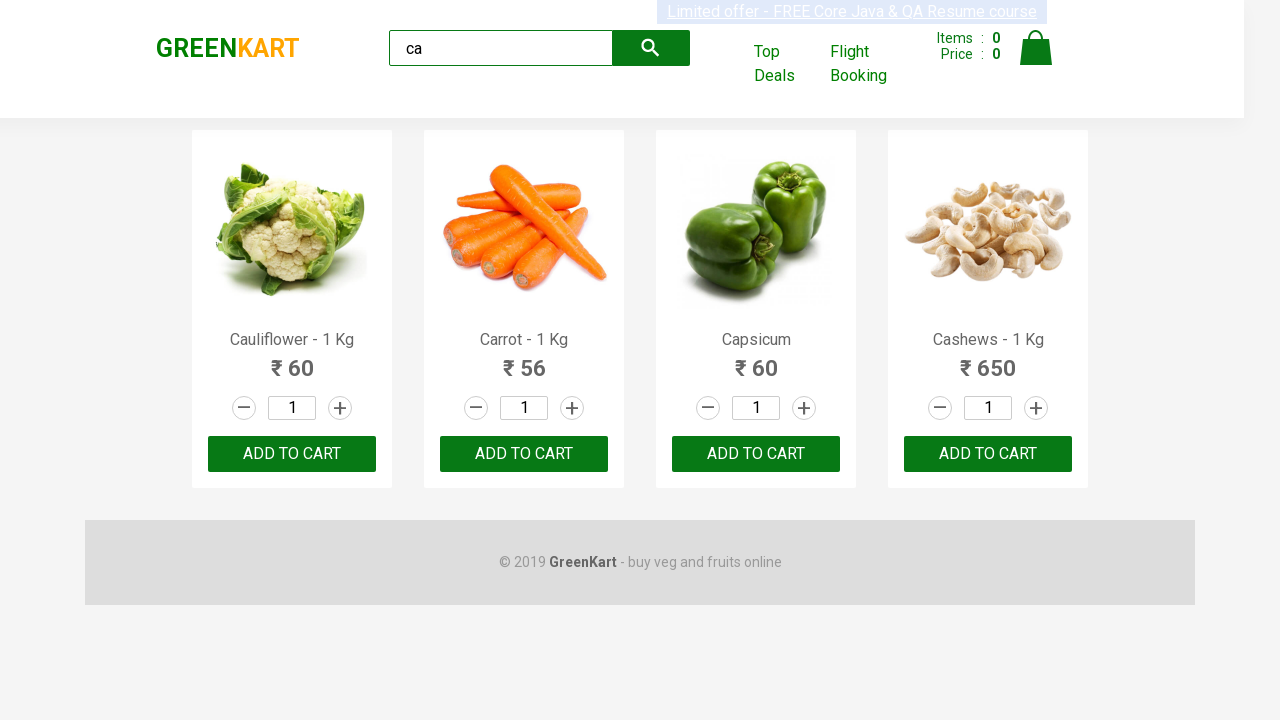

Located all products in the product list
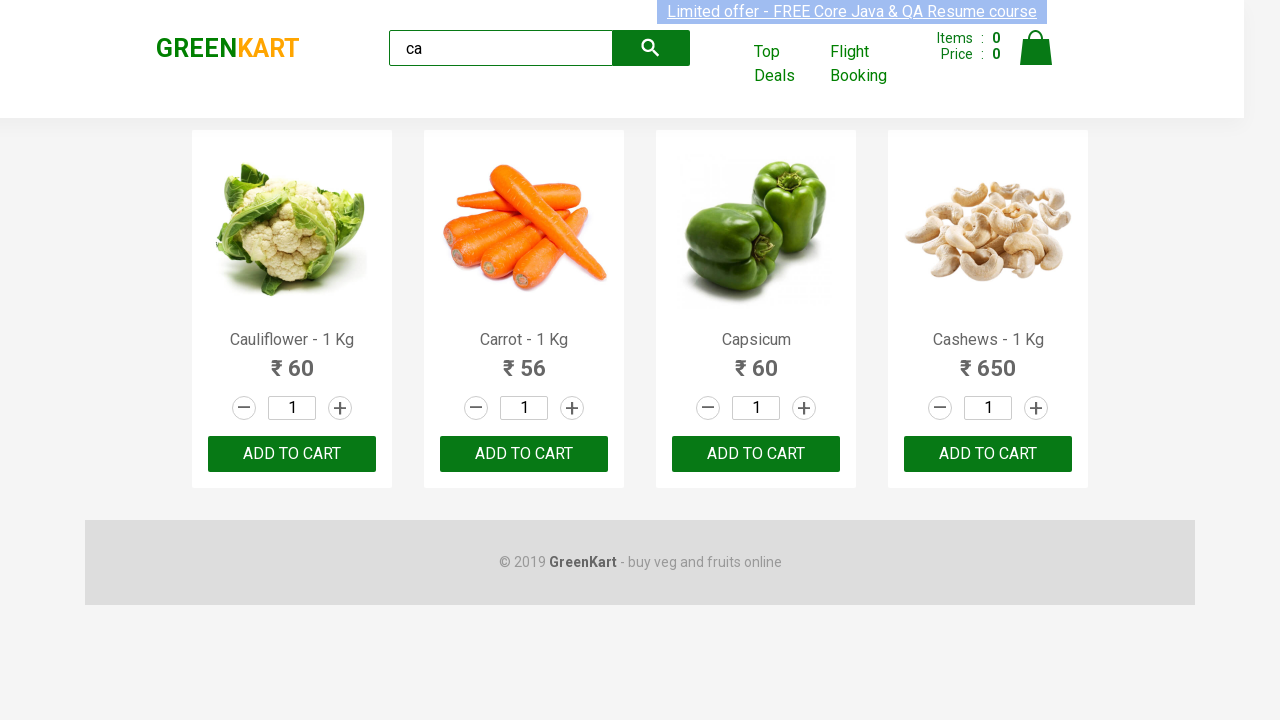

Inspecting product 1 of 4
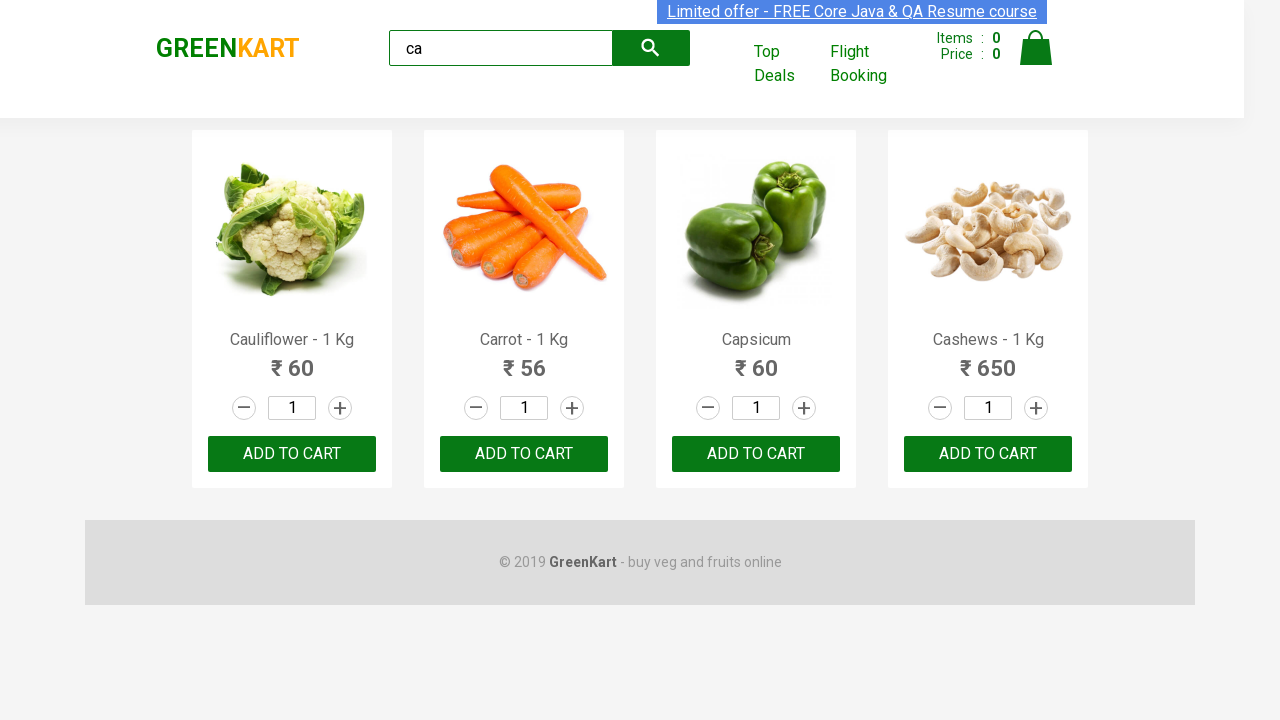

Retrieved product name: 'Cauliflower - 1 Kg'
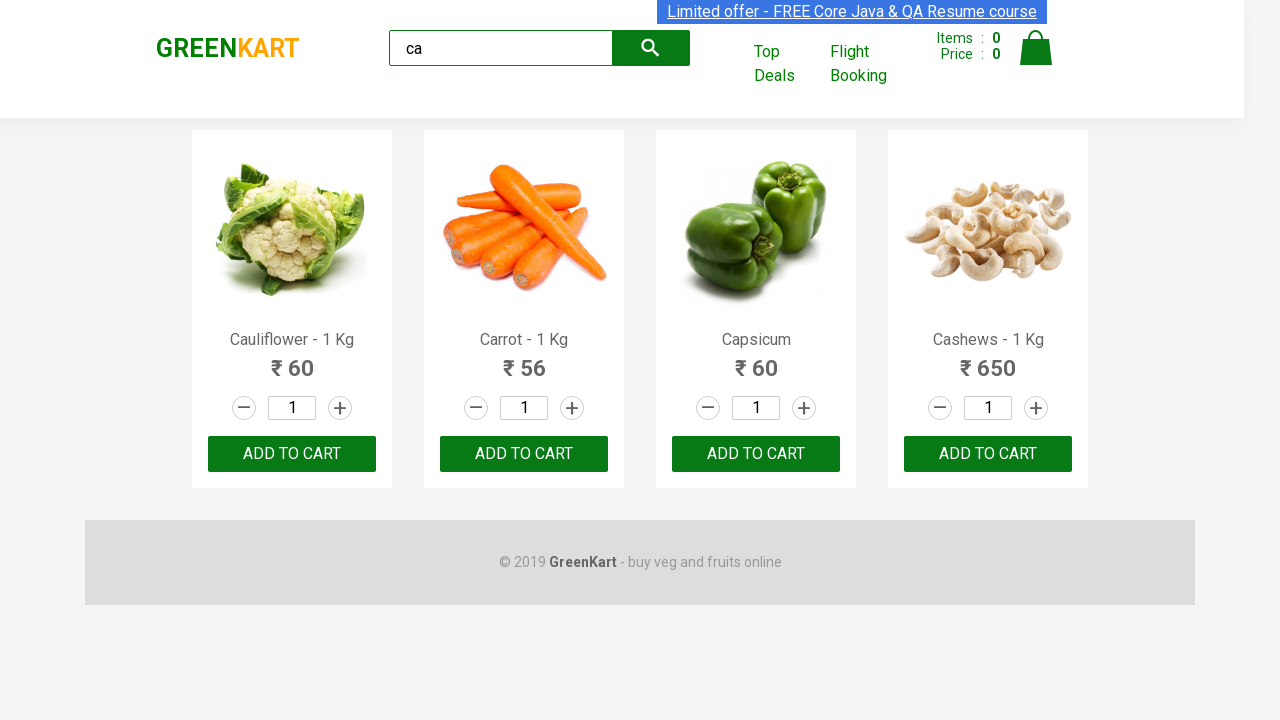

Inspecting product 2 of 4
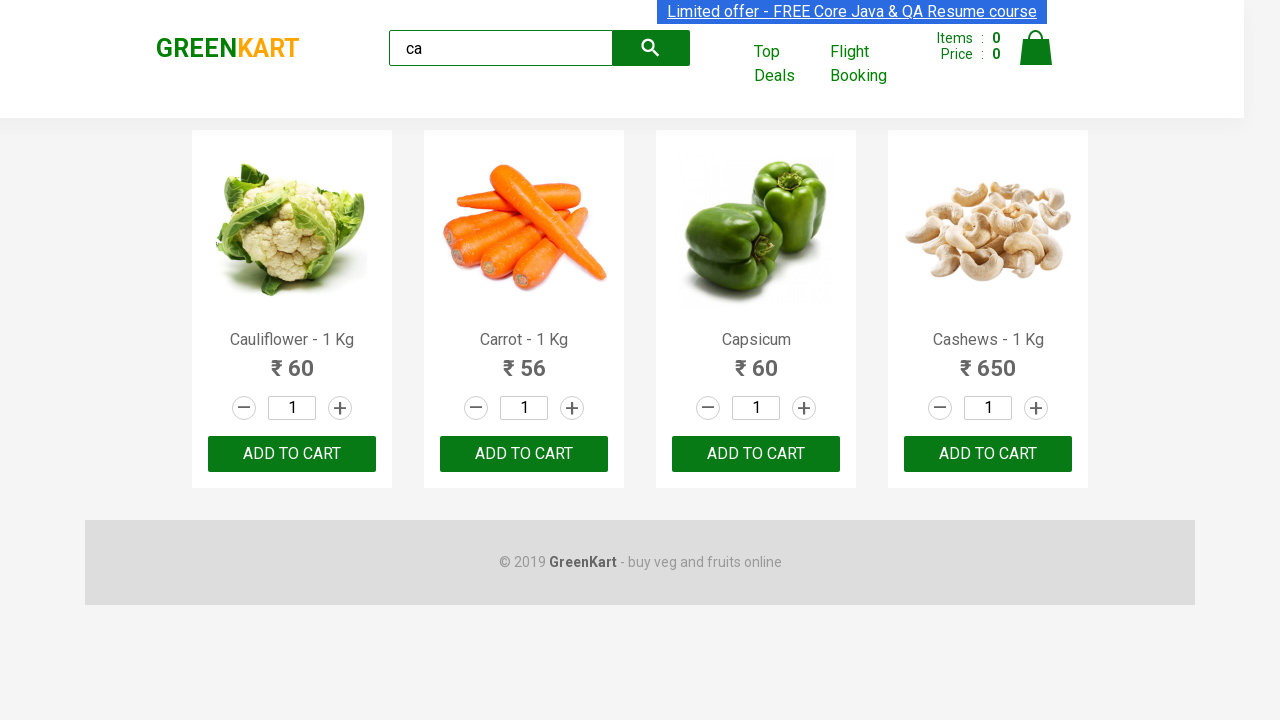

Retrieved product name: 'Carrot - 1 Kg'
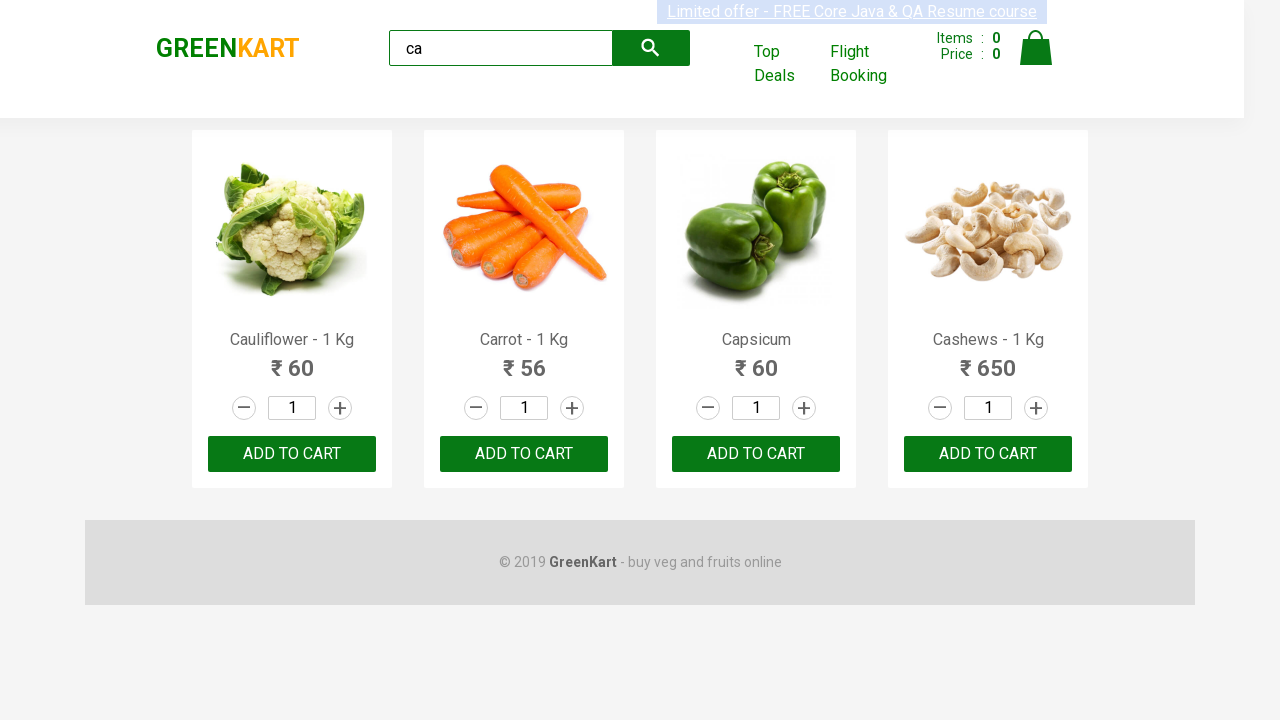

Inspecting product 3 of 4
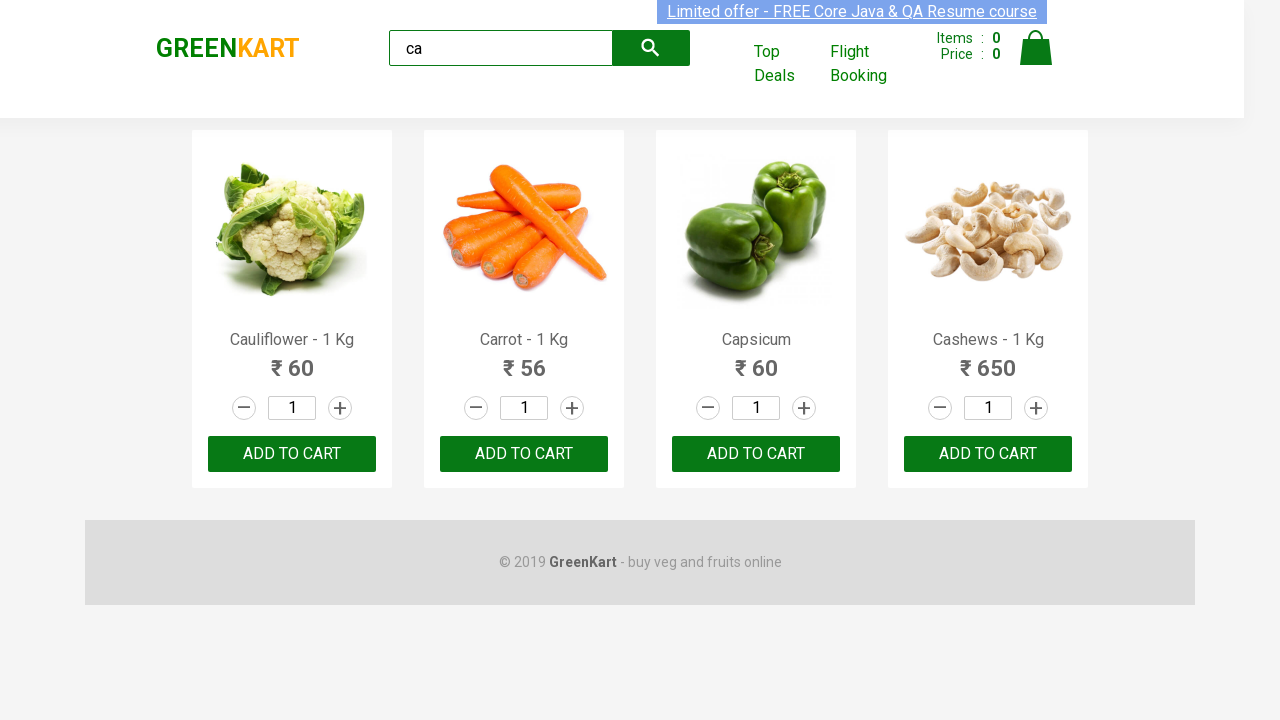

Retrieved product name: 'Capsicum'
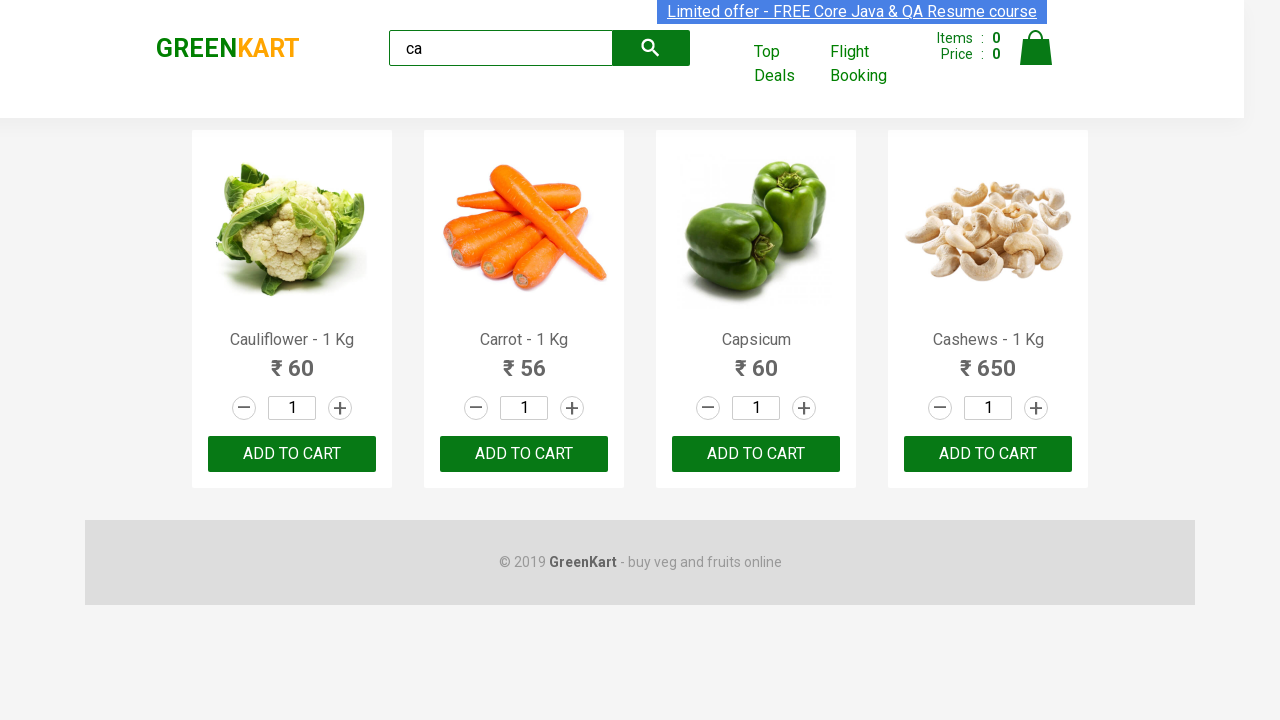

Inspecting product 4 of 4
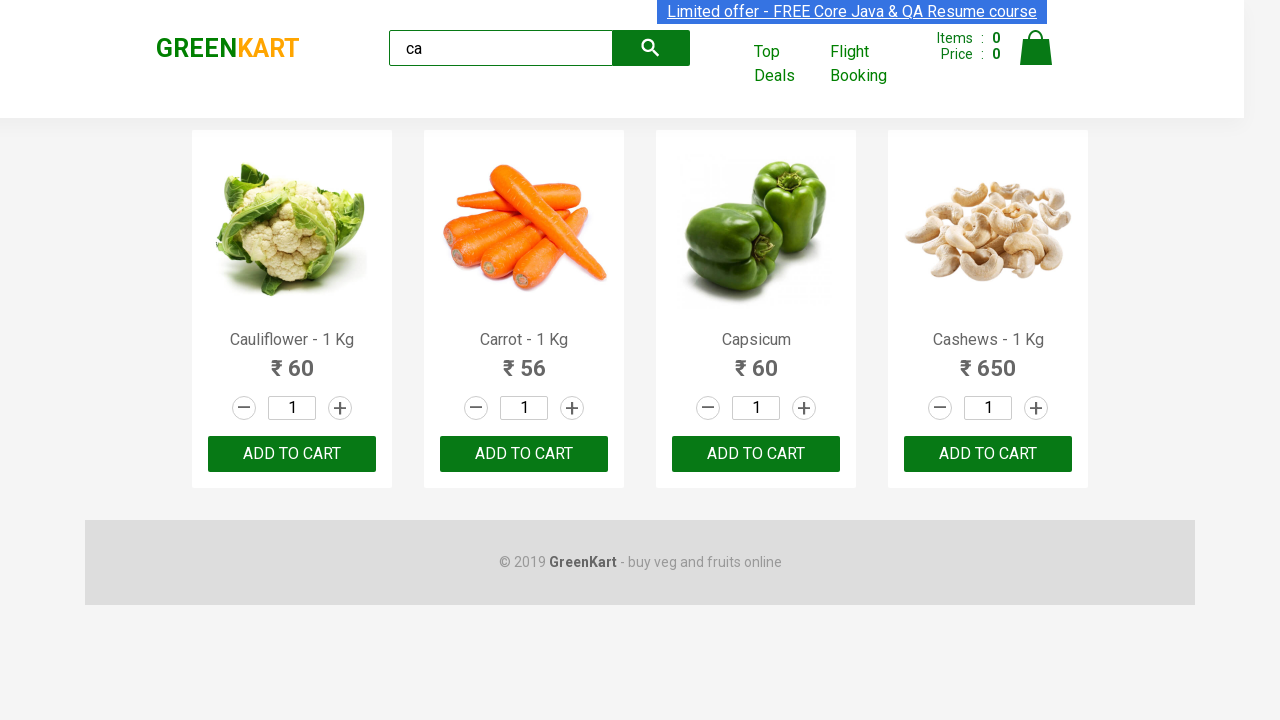

Retrieved product name: 'Cashews - 1 Kg'
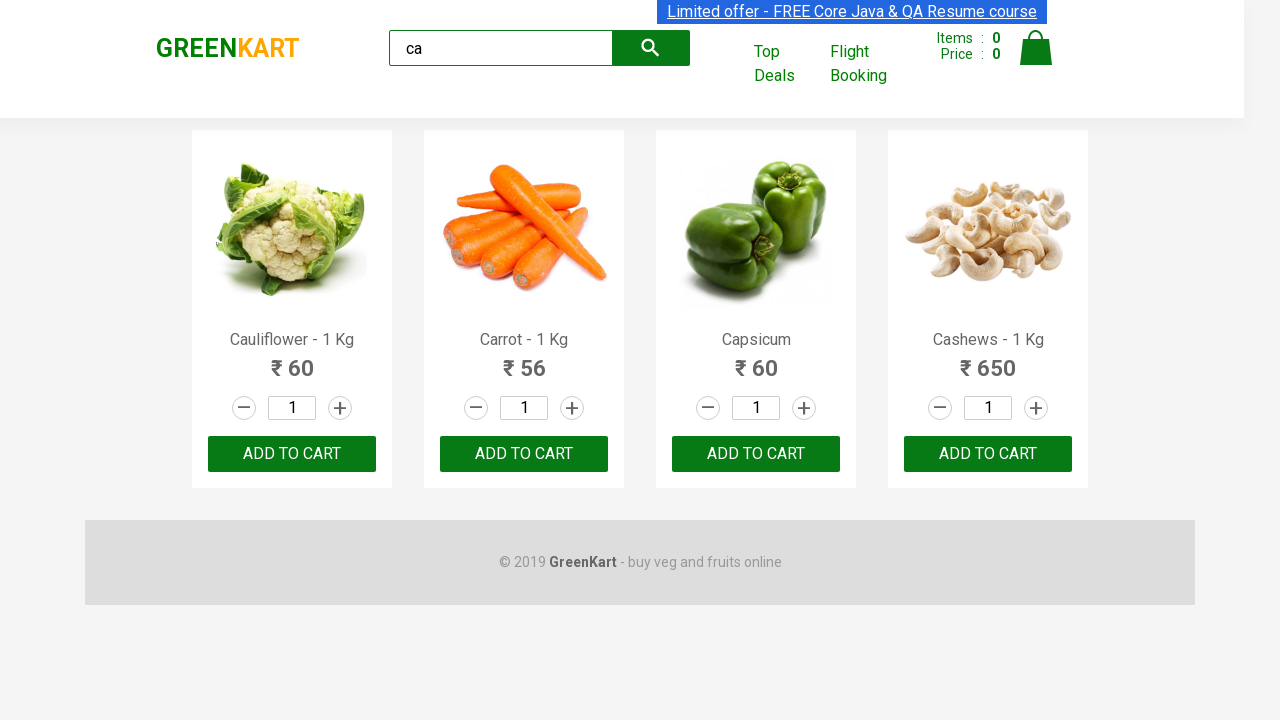

Clicked ADD TO CART button for Cashews product at (988, 454) on .products .product >> nth=3 >> button:has-text("ADD TO CART")
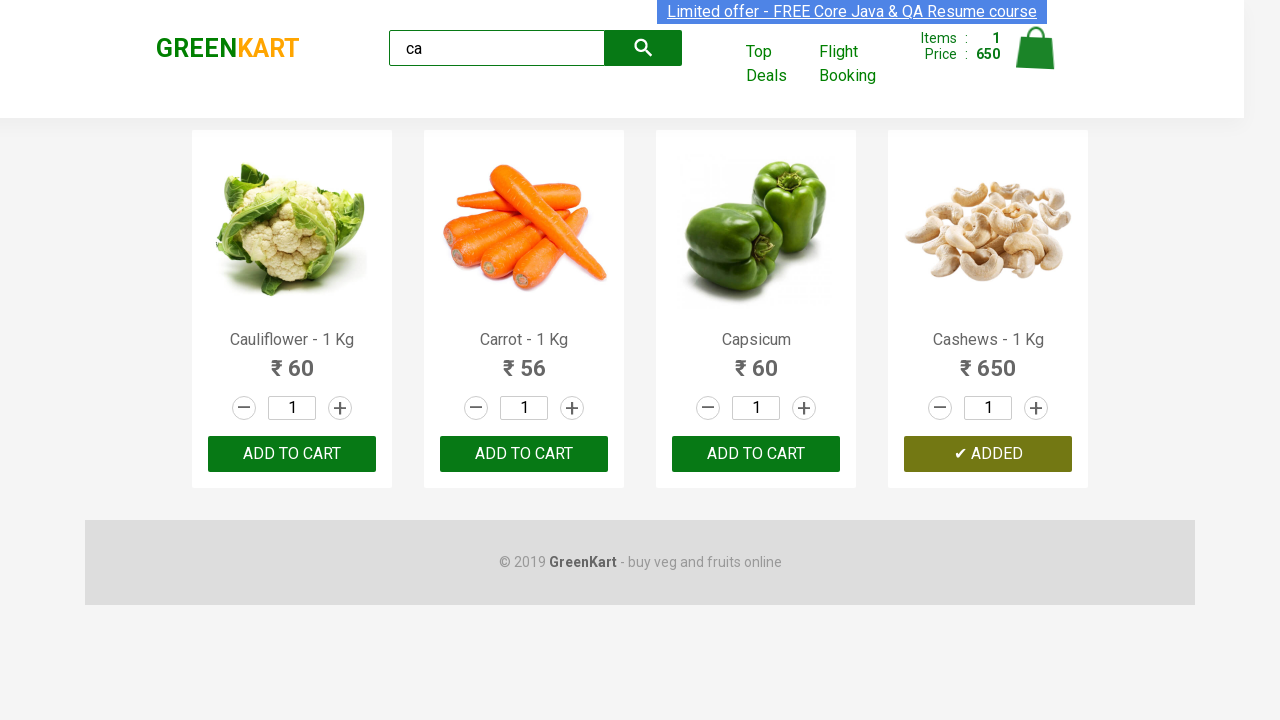

Retrieved brand logo text: 'GREENKART'
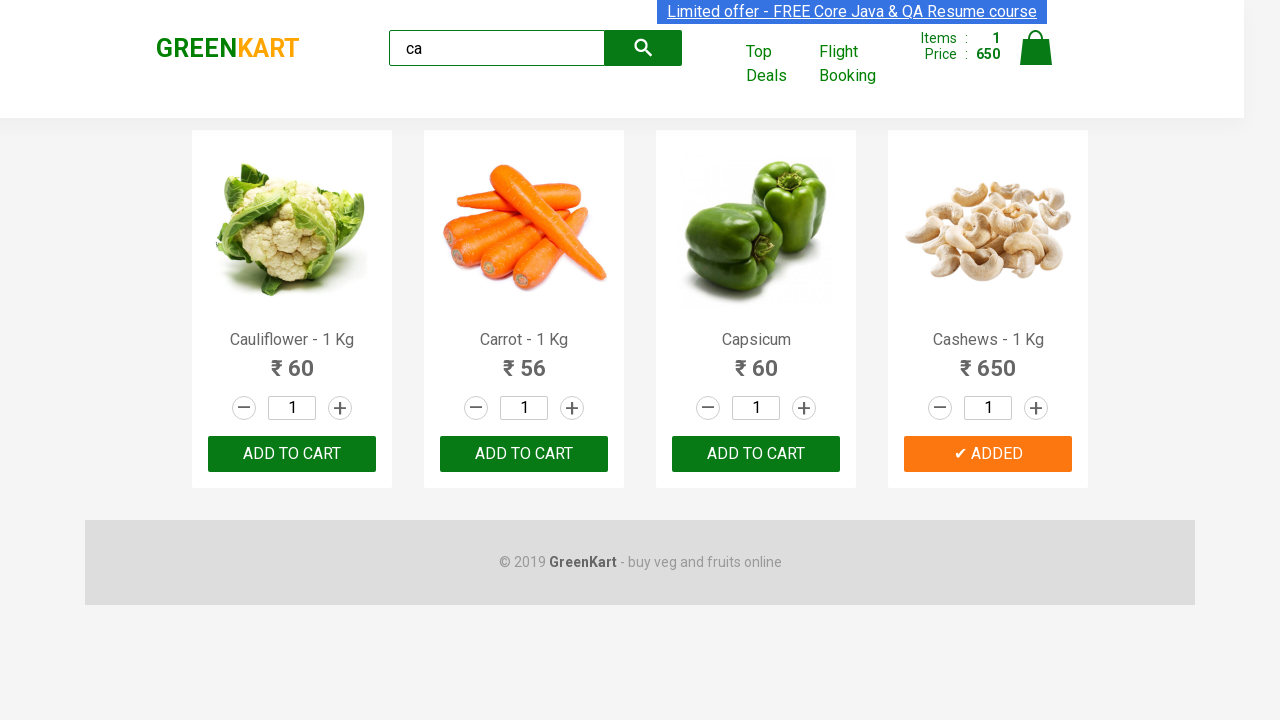

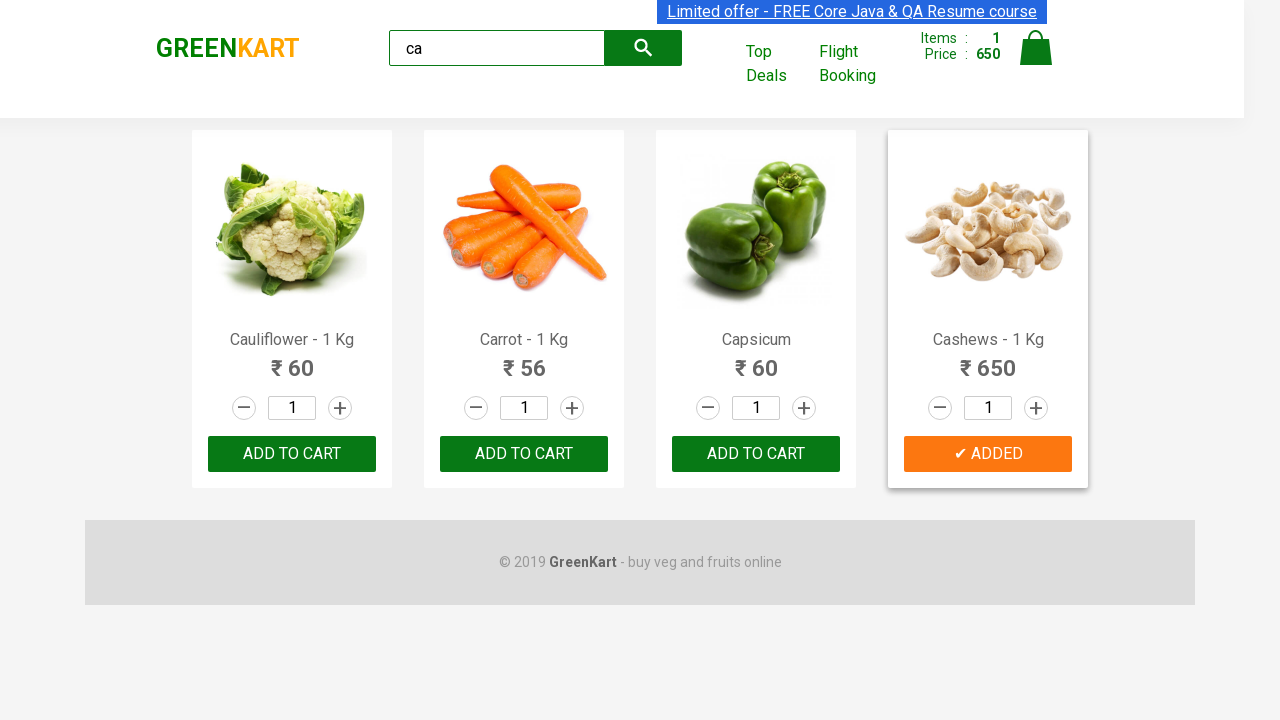